Tests hotel registration form by filling in user details including username, password, full name, email and accepting terms and conditions

Starting URL: https://adactinhotelapp.com/Register.php

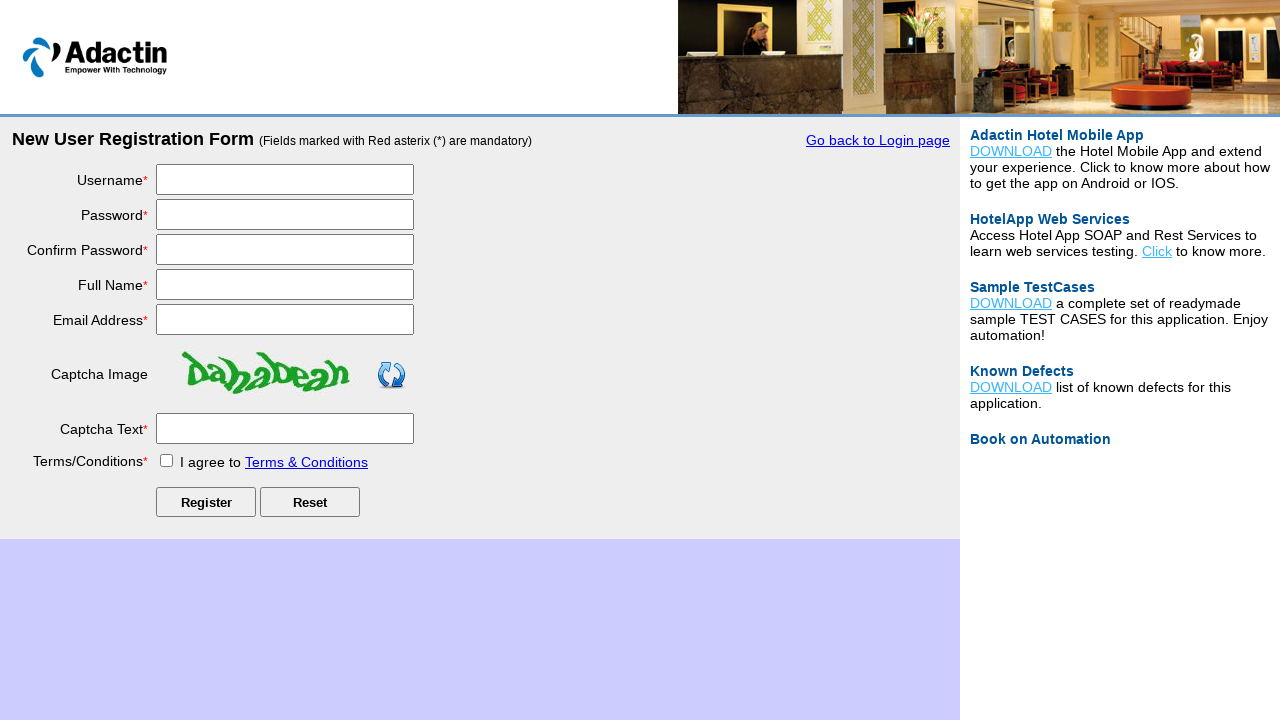

Filled username field with 'Vijay4425' on #username
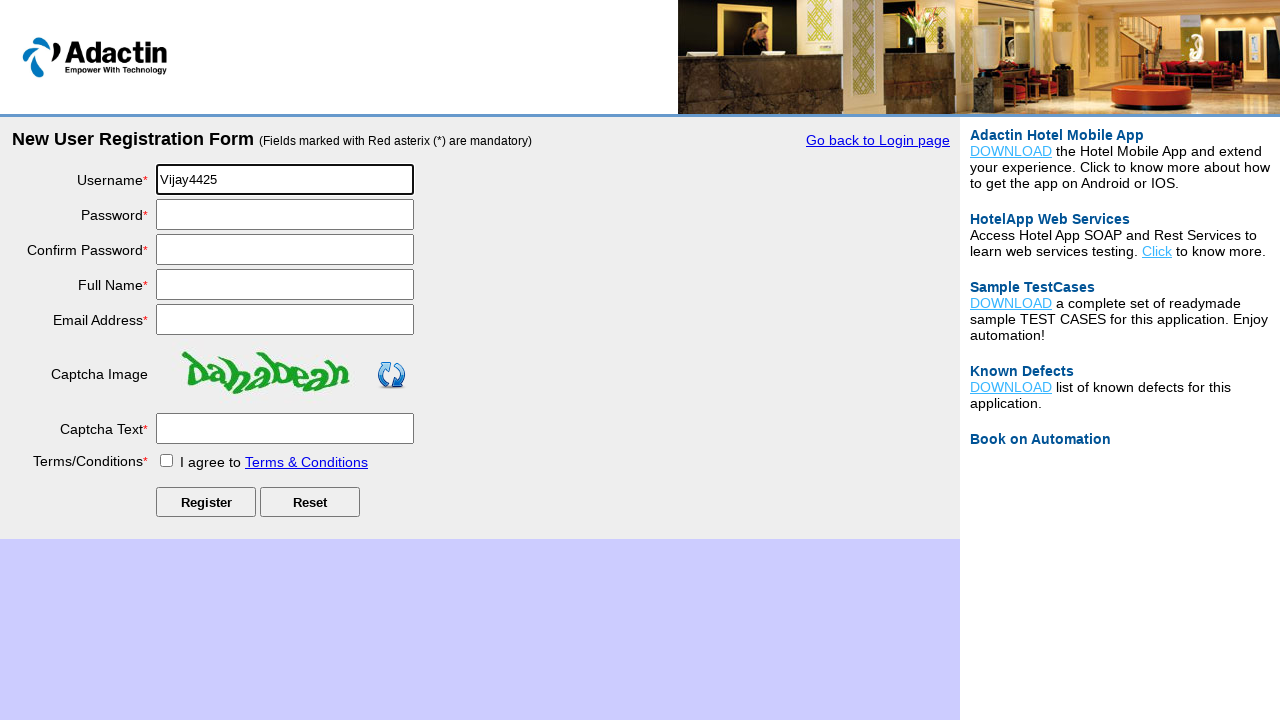

Filled password field with 'Aarav@25' on #password
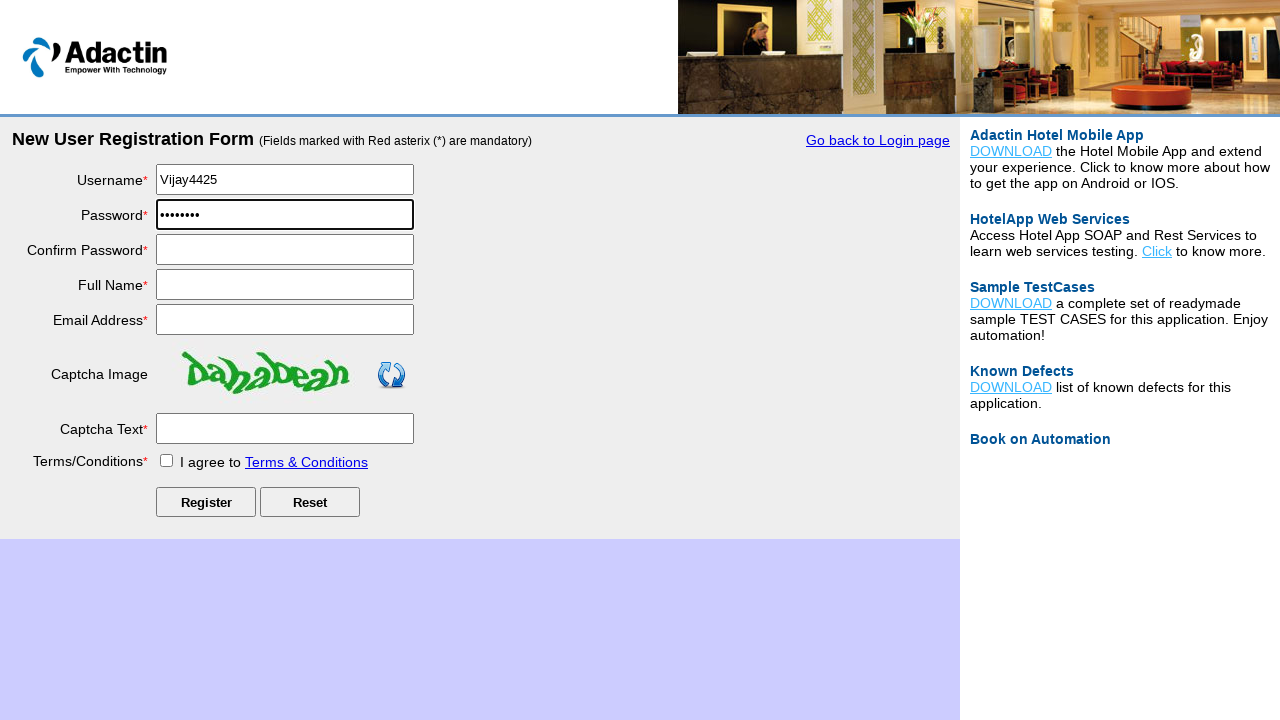

Filled confirm password field with 'Aarav@25' on #re_password
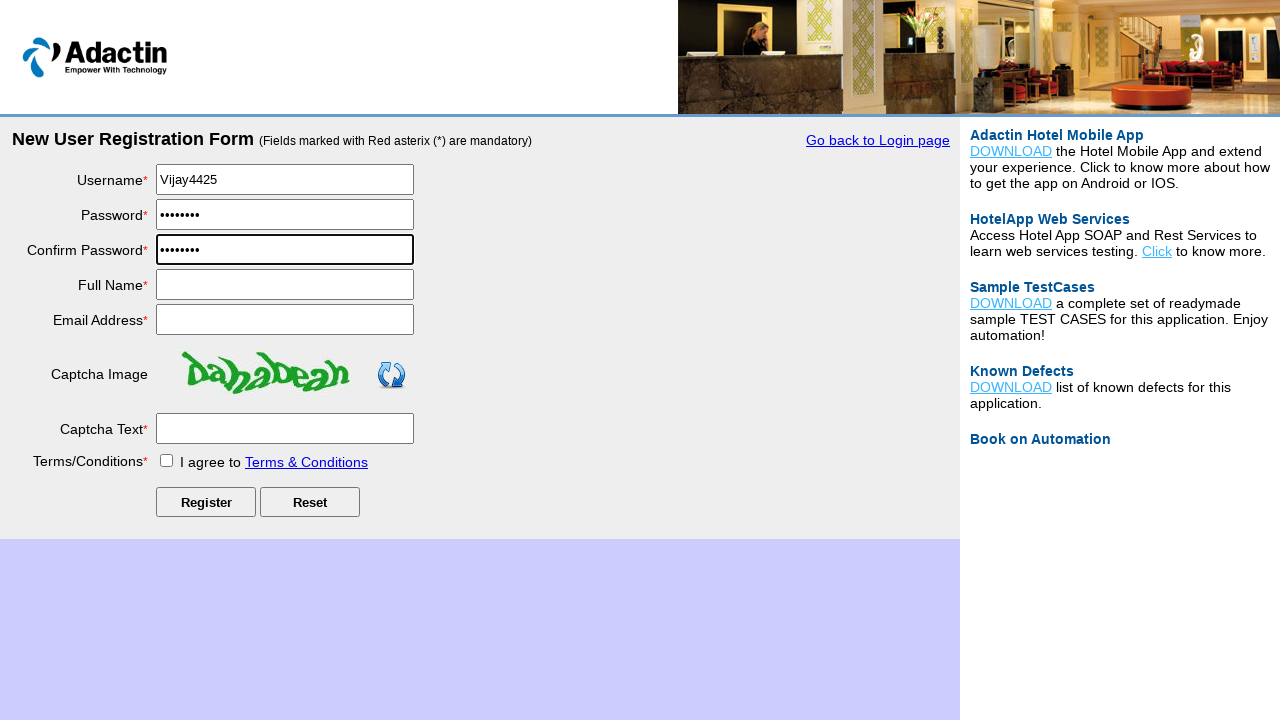

Filled full name field with 'Vijayakumar' on #full_name
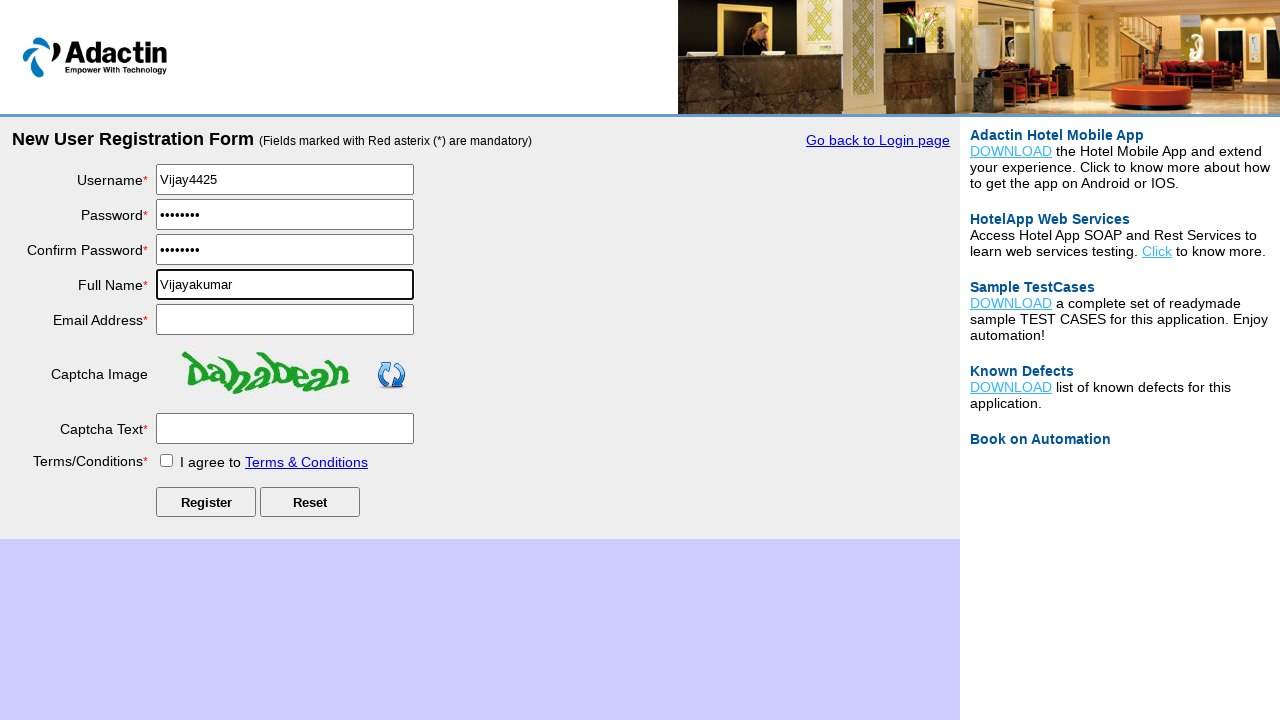

Filled email address field with 'visin.mech@gmail.com' on #email_add
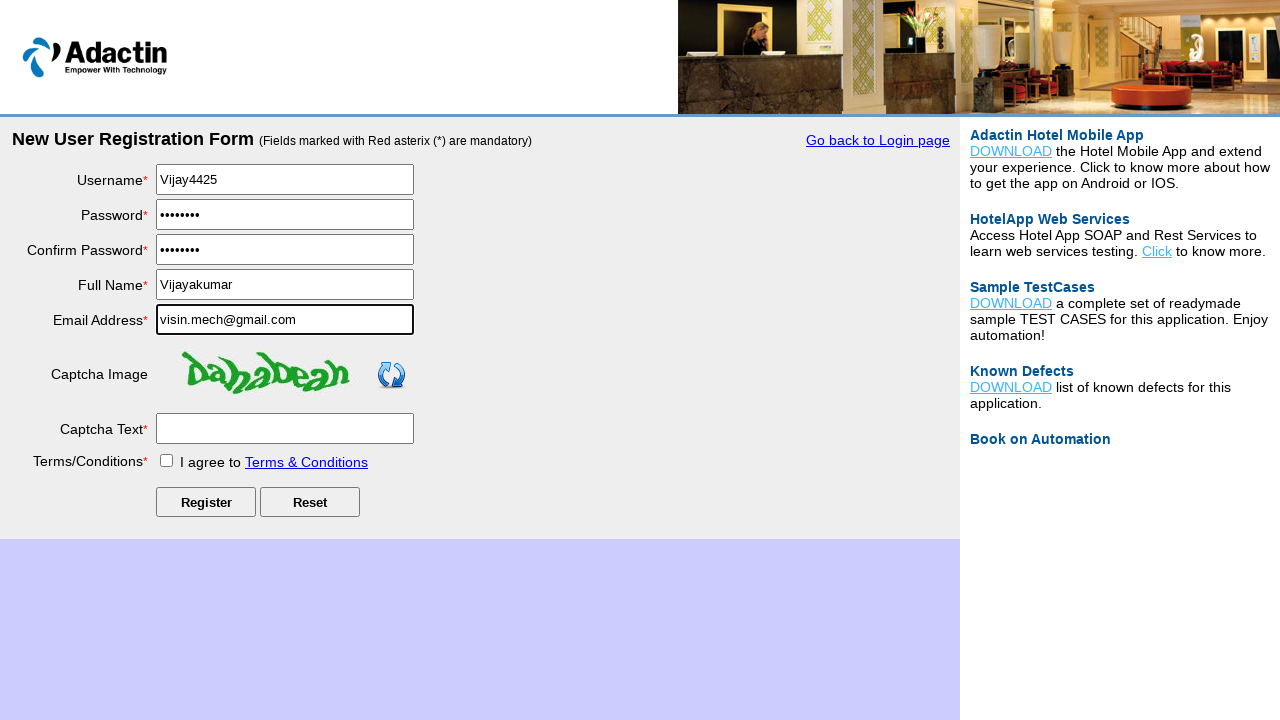

Checked the terms and conditions checkbox at (166, 460) on #tnc_box
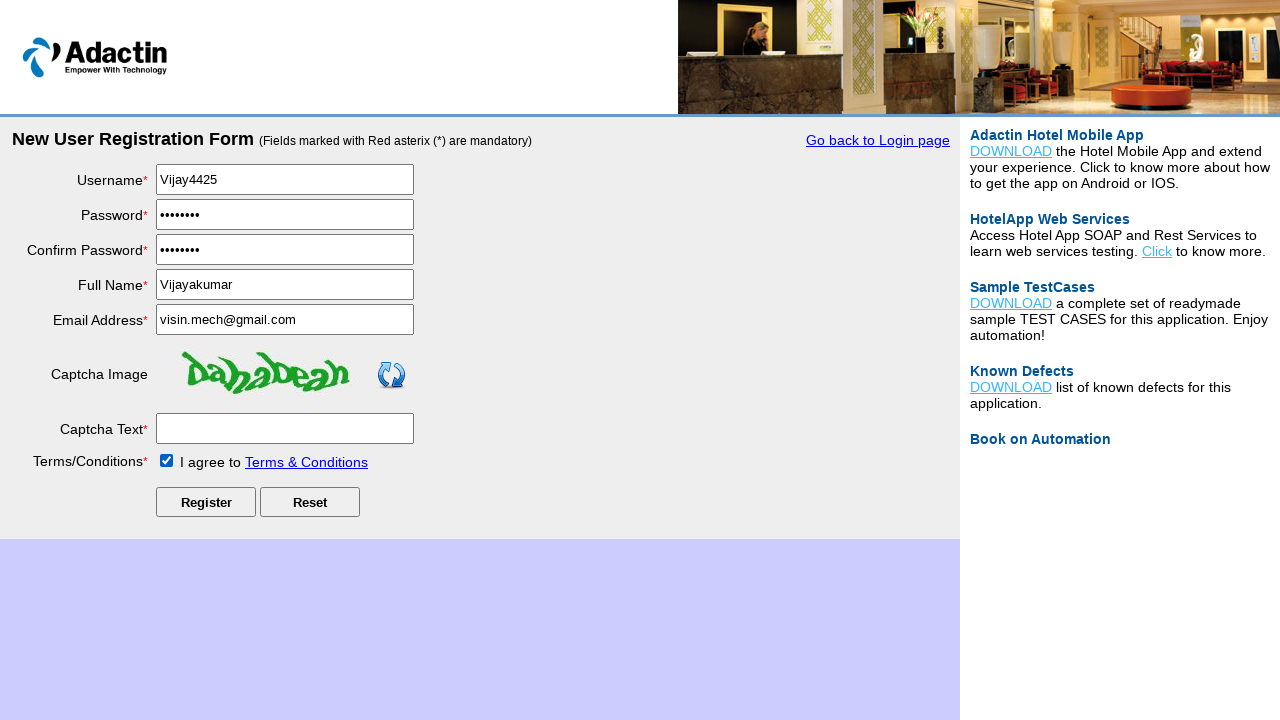

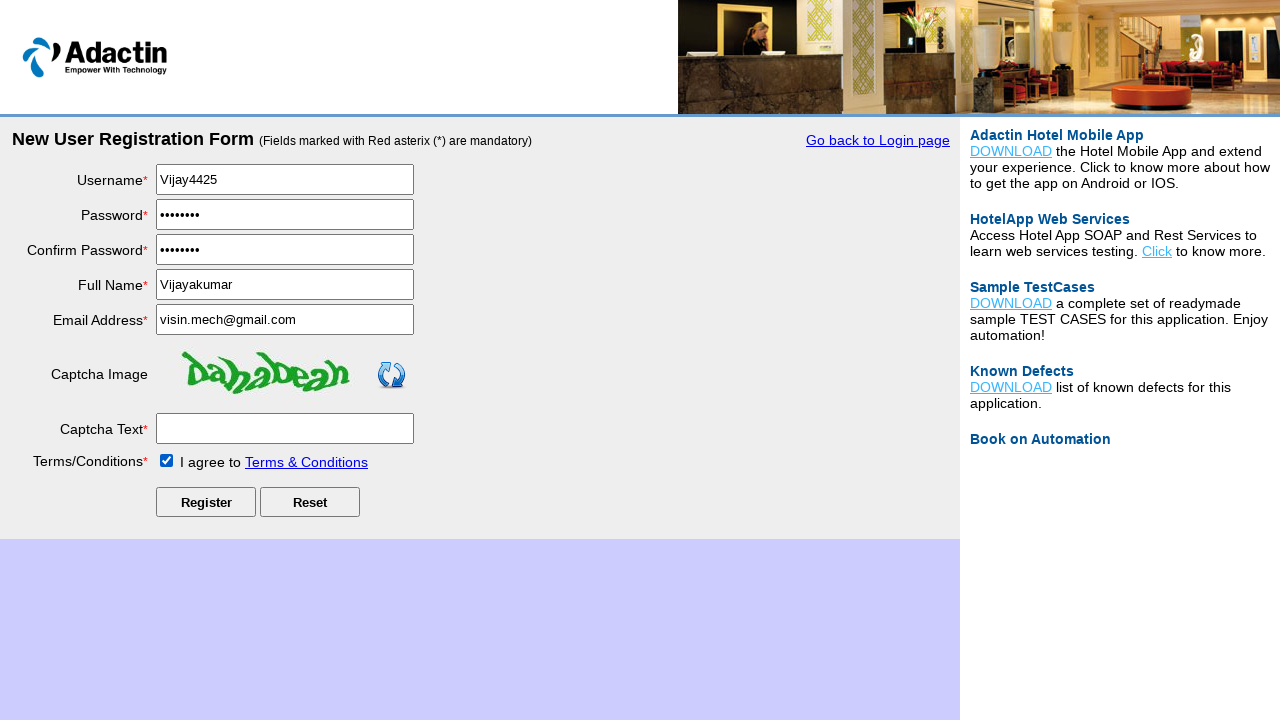